Downloads a file from DemoQA by navigating to the Upload and Download section and clicking the download button

Starting URL: https://demoqa.com/elements

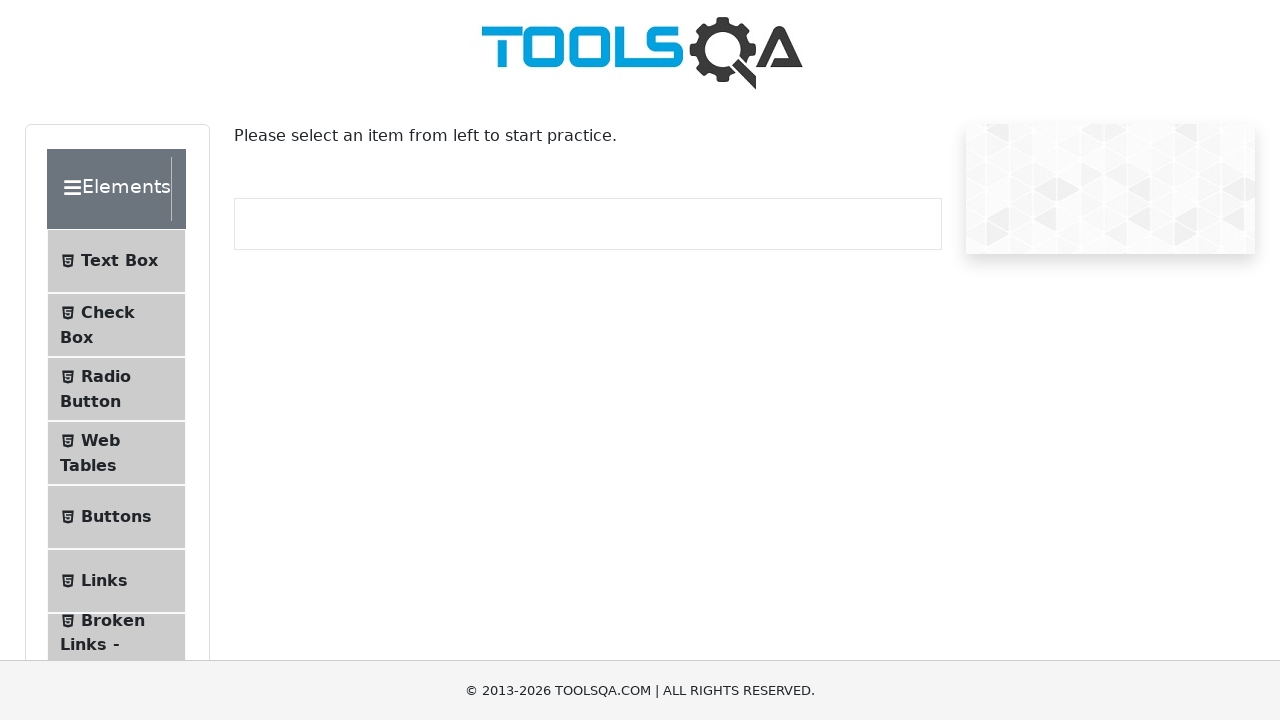

Waited for Upload and Download section to be visible
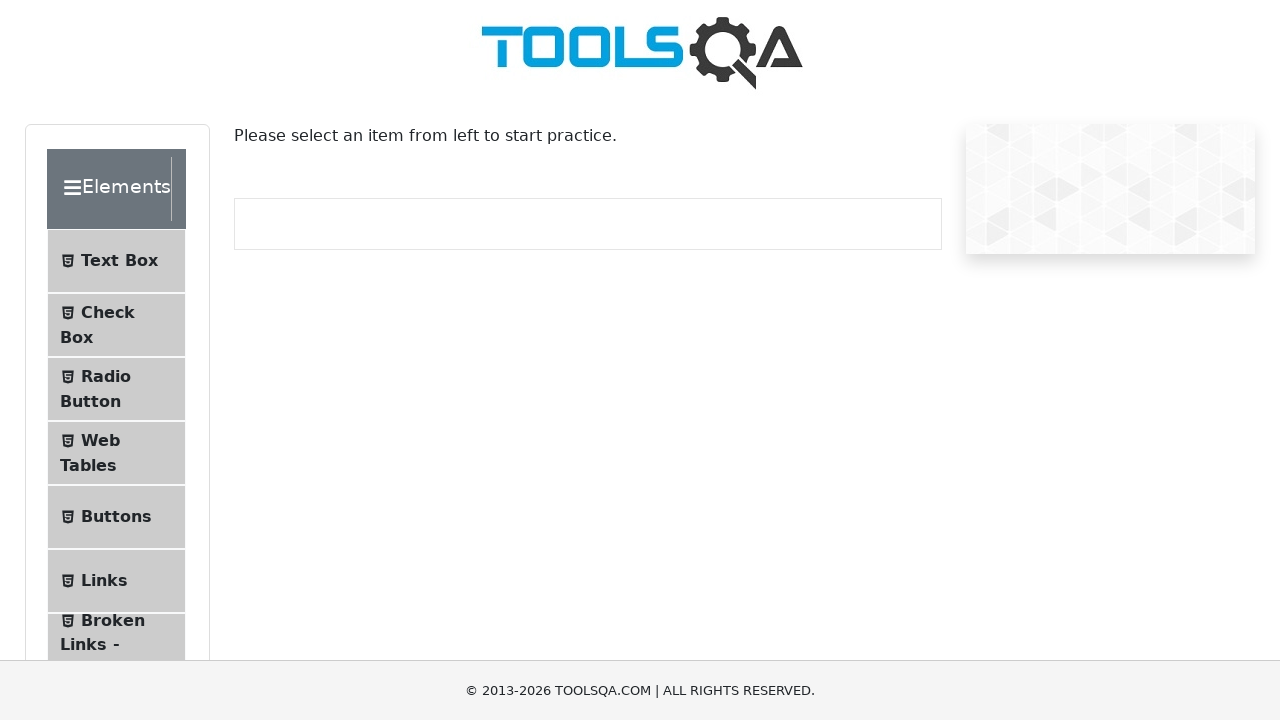

Clicked on Upload and Download section in sidebar at (116, 360) on #item-7
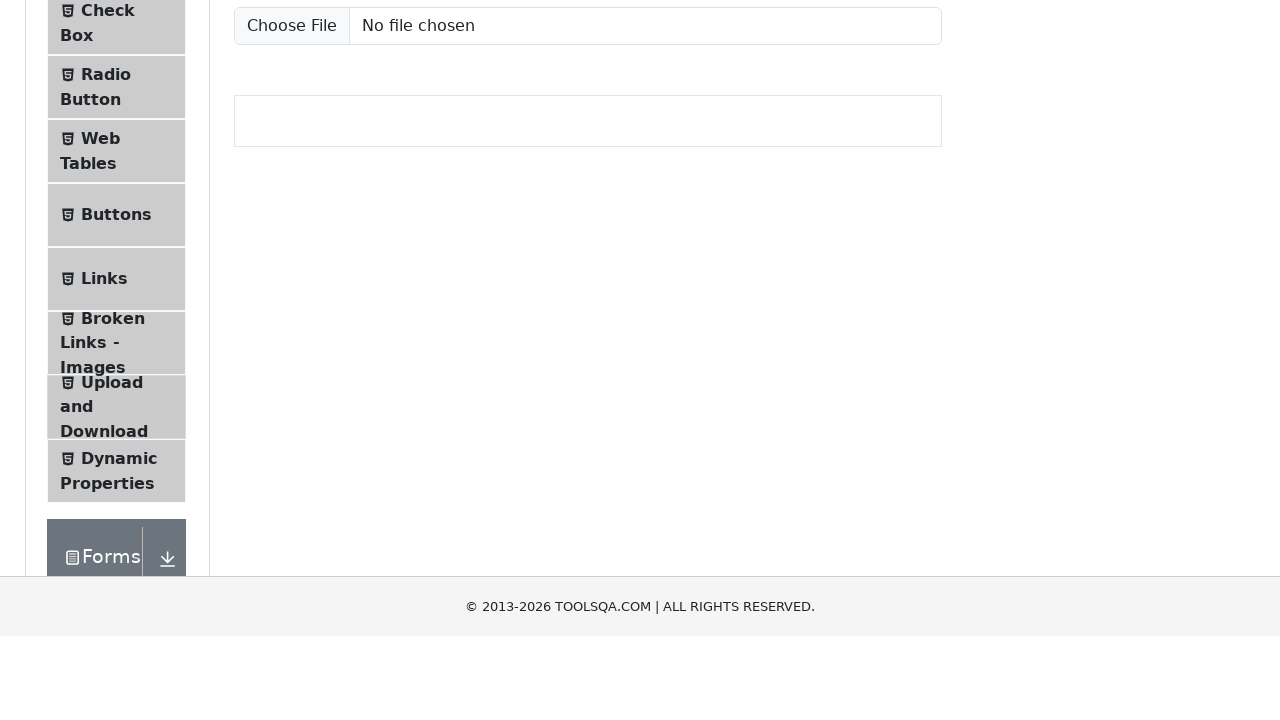

Waited for download button to be visible
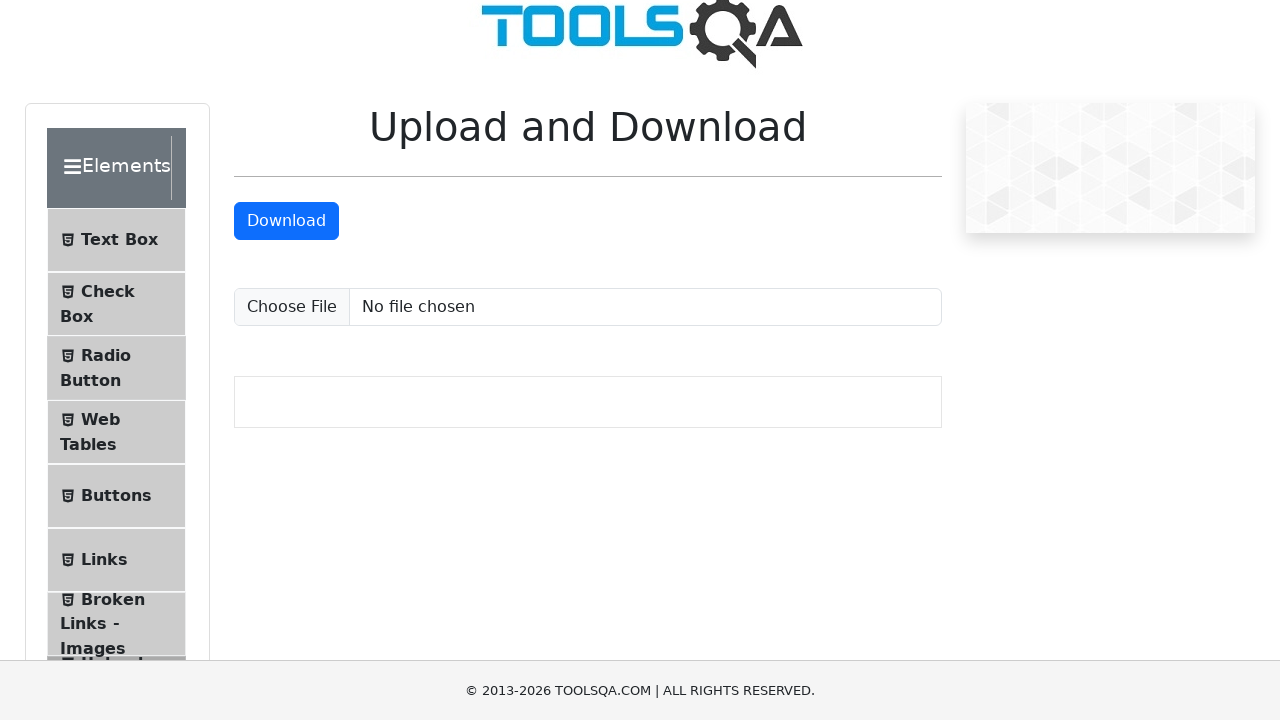

Clicked download button to download file at (286, 221) on #downloadButton
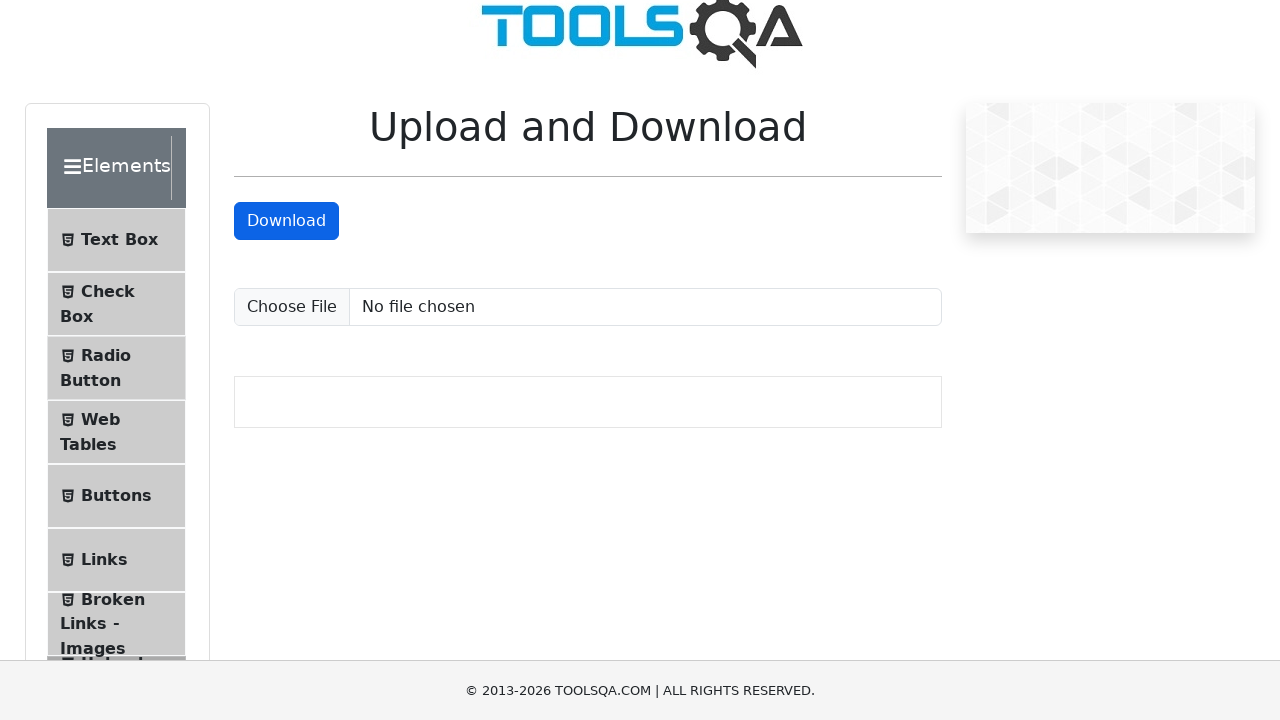

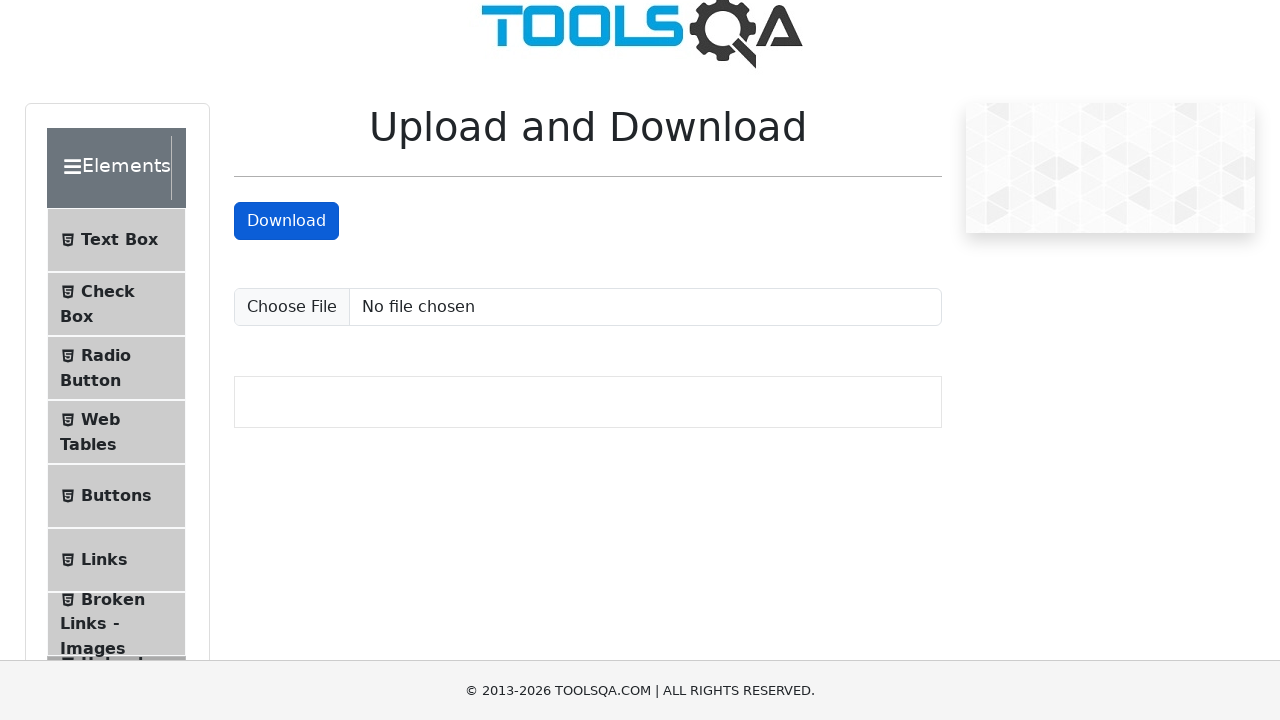